Tests clicking the Protocol Commands pagination link and waits for the WebDriver Protocol section to appear on the page.

Starting URL: https://webdriver.io/docs/api

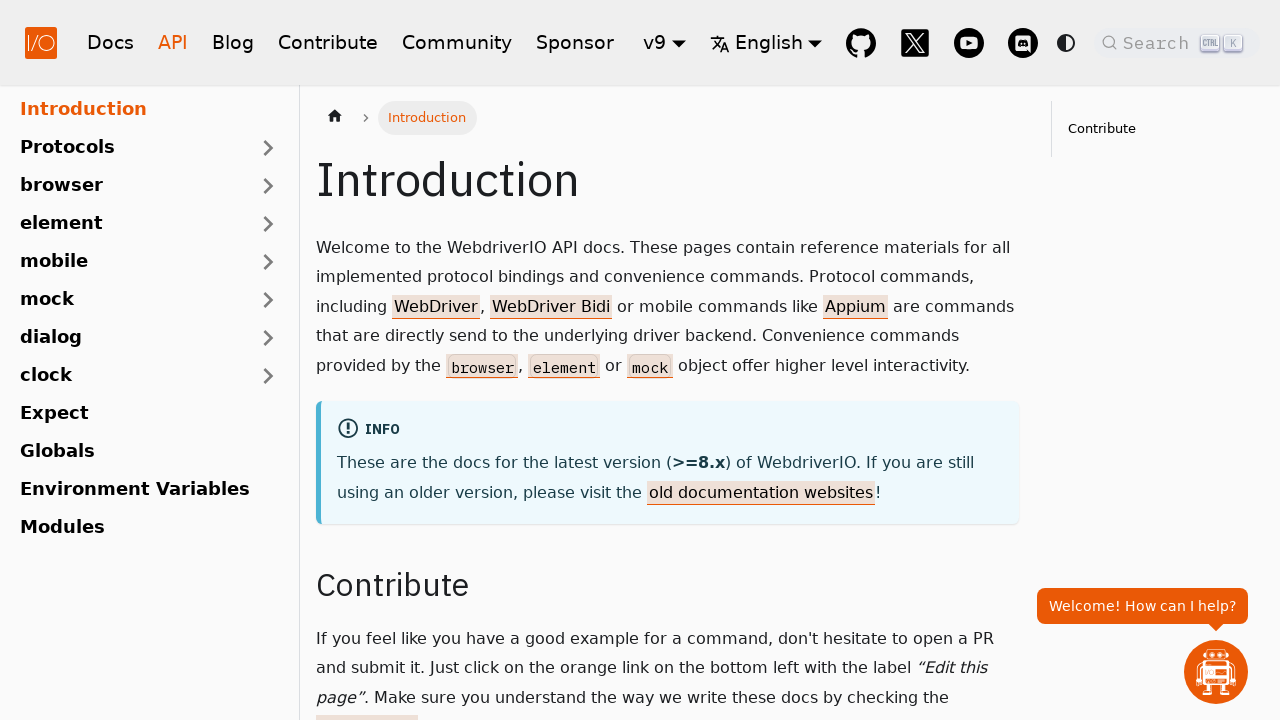

Scrolled Protocol Commands link into view
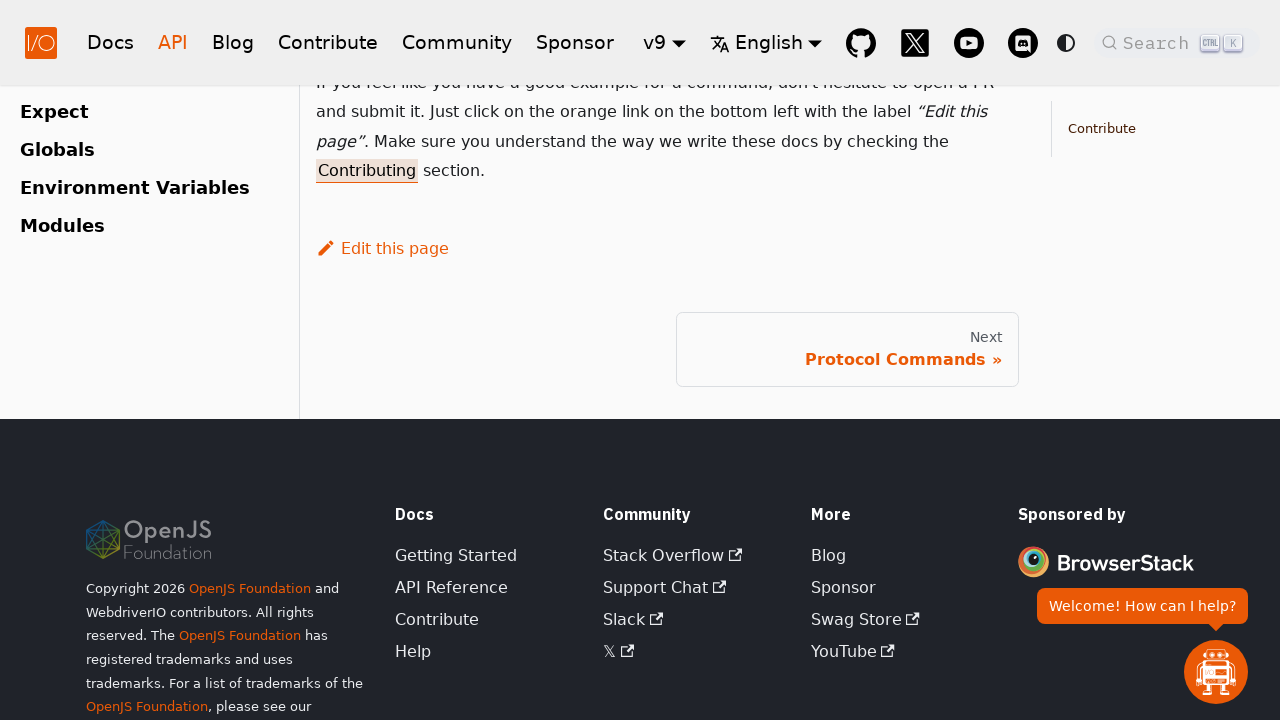

Clicked Protocol Commands pagination link at (847, 360) on .pagination-nav__label >> nth=0
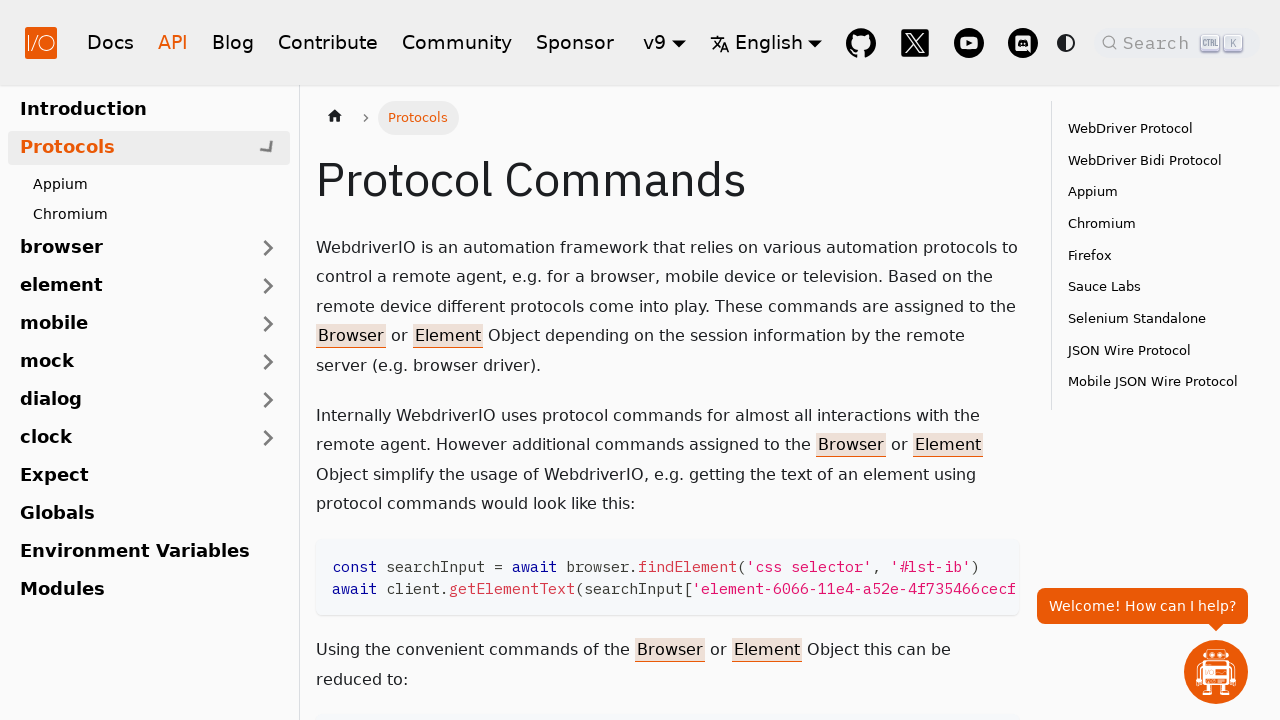

WebDriver Protocol section appeared on page
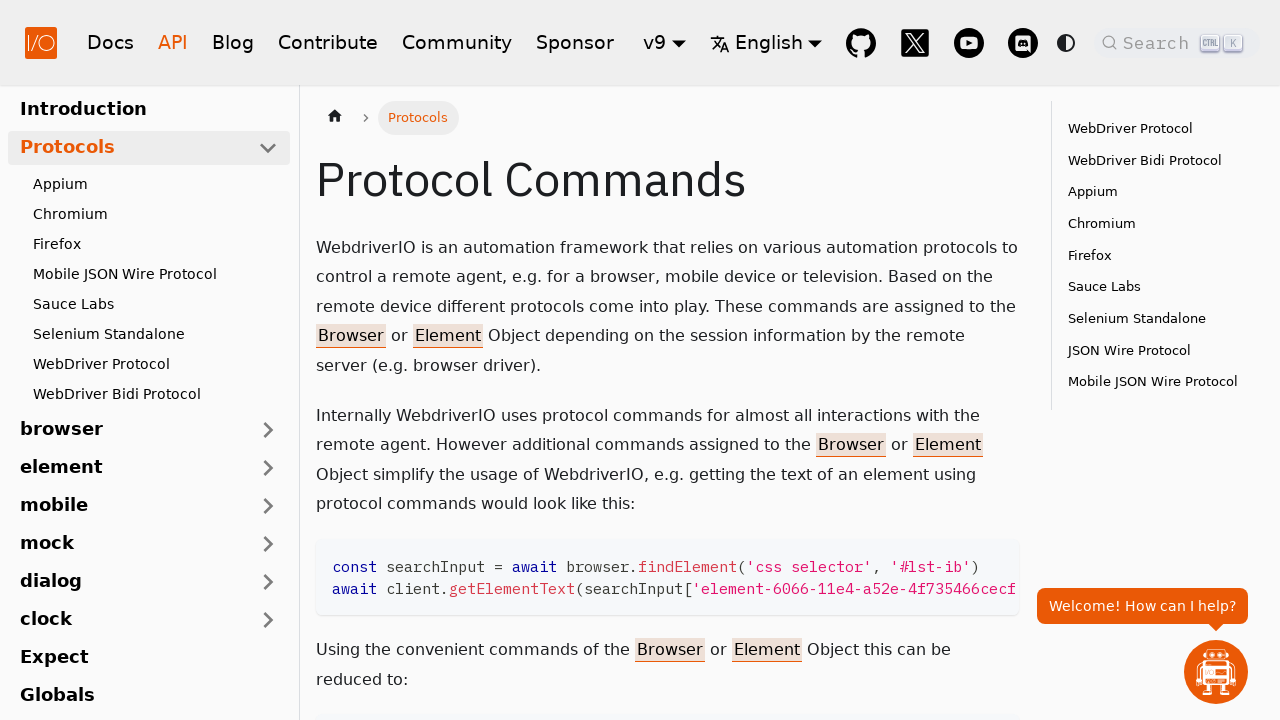

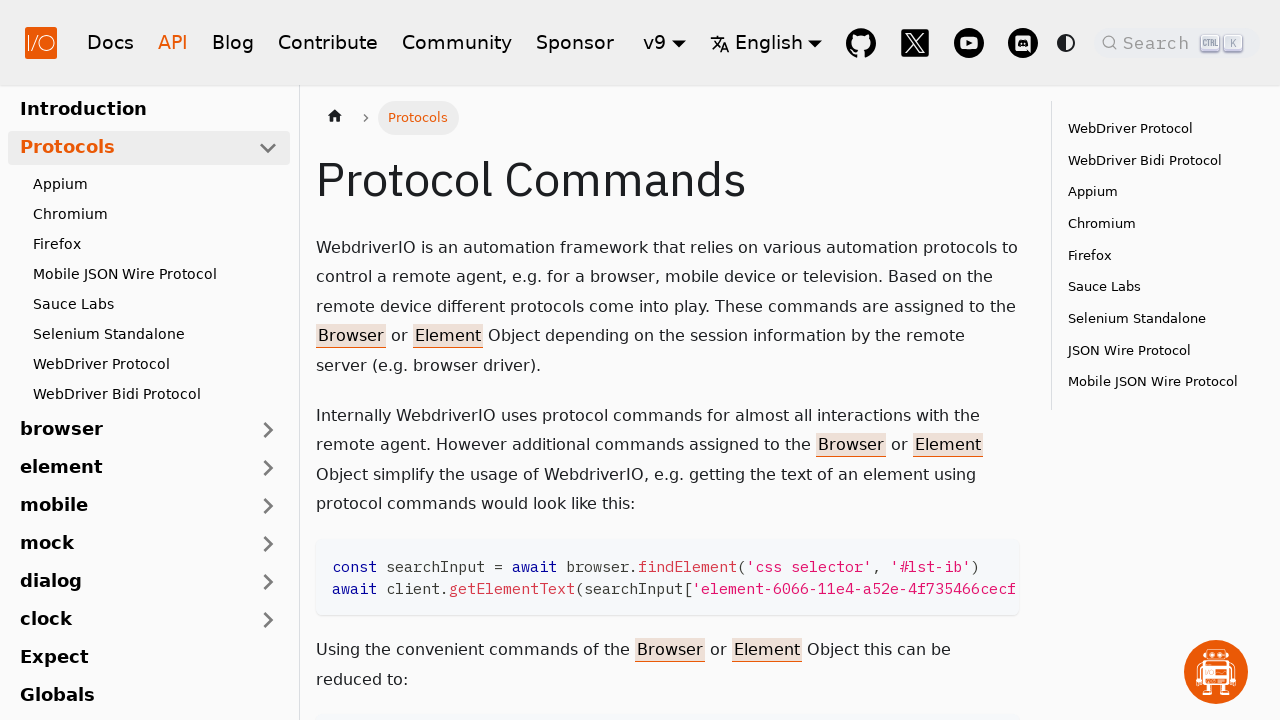